Tests alert dialog by clicking alert button and accepting the alert

Starting URL: http://antoniotrindade.com.br/treinoautomacao/elementsweb.html

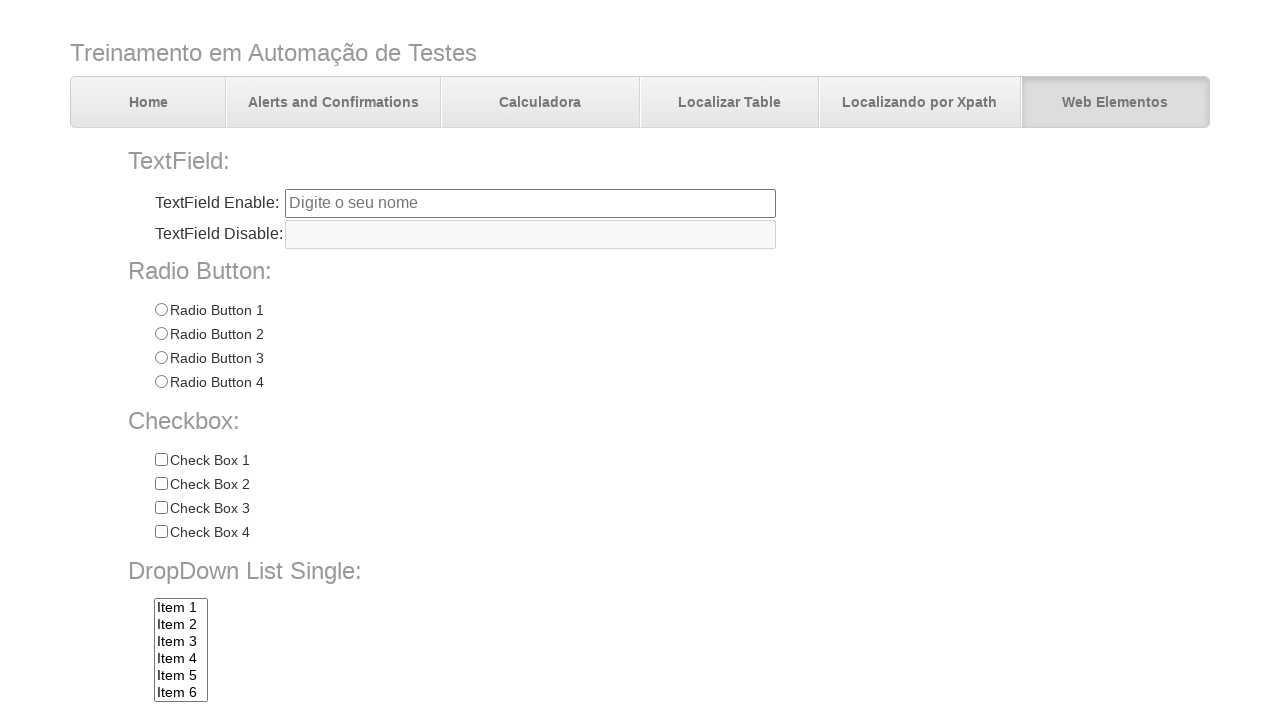

Set up dialog handler to accept alert with message 'Eu sou um alerta!'
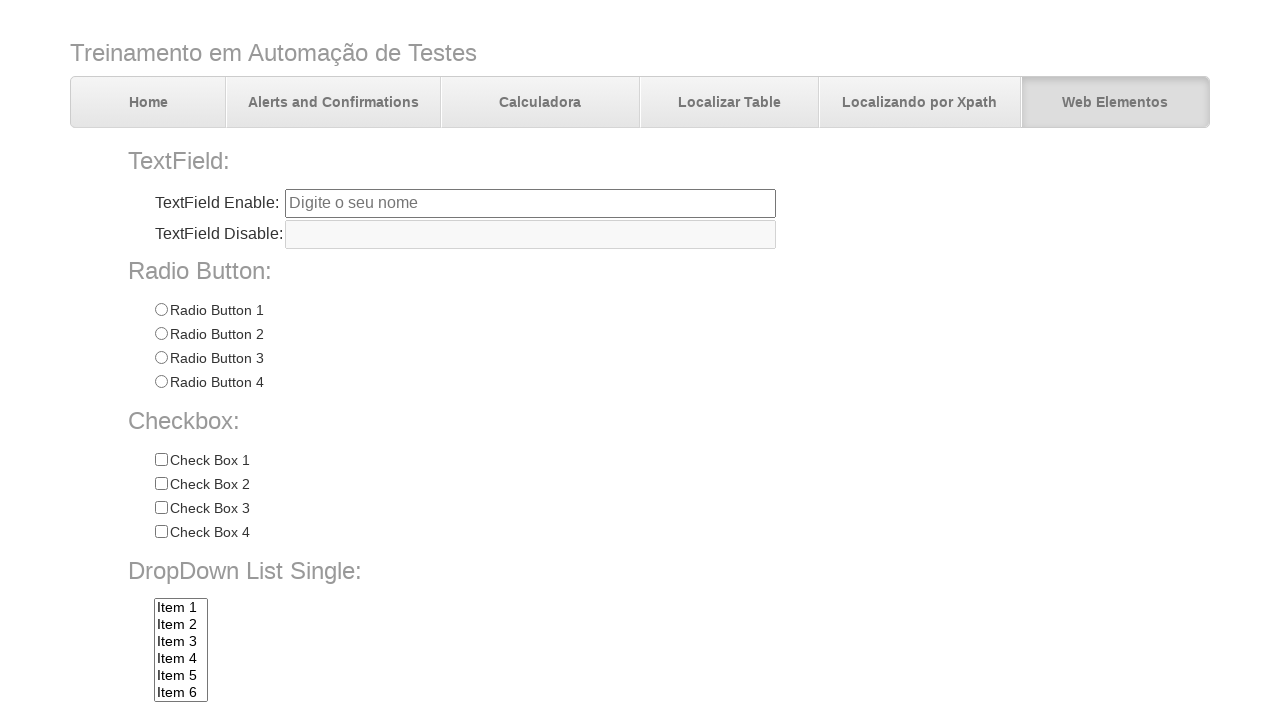

Clicked alert button to trigger alert dialog at (366, 644) on input[name='alertbtn']
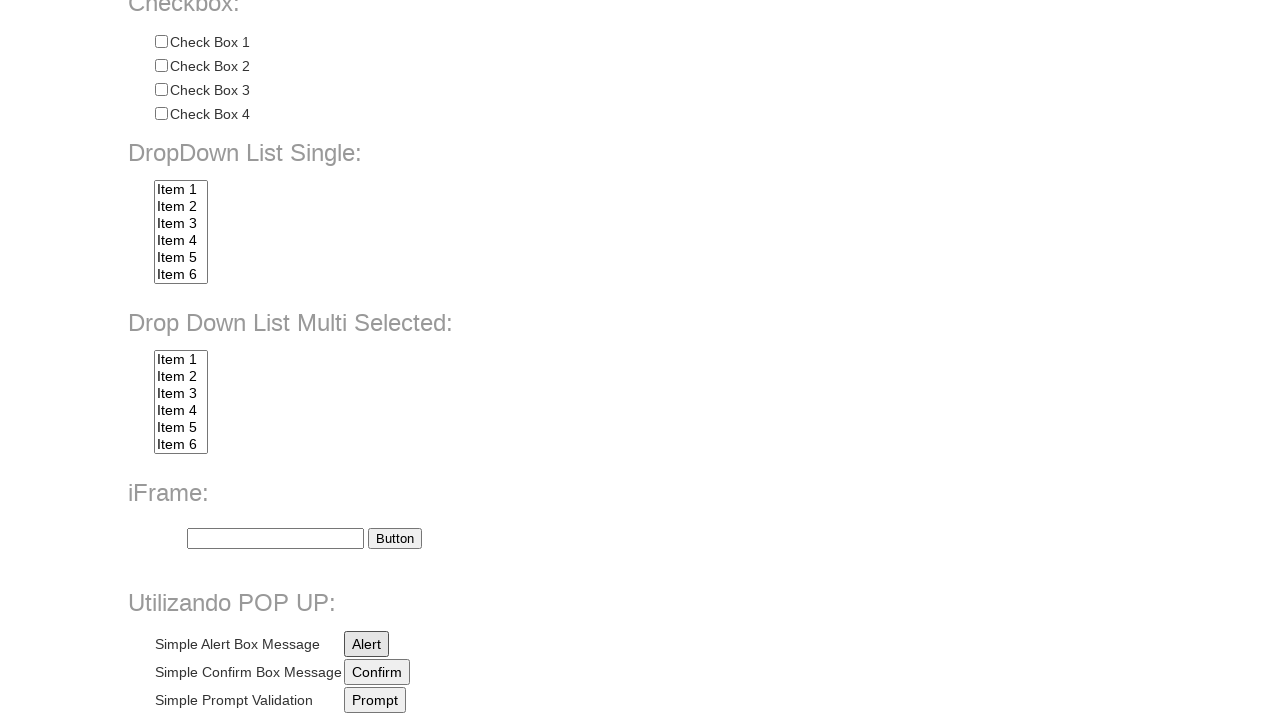

Waited 500ms for alert dialog to be handled
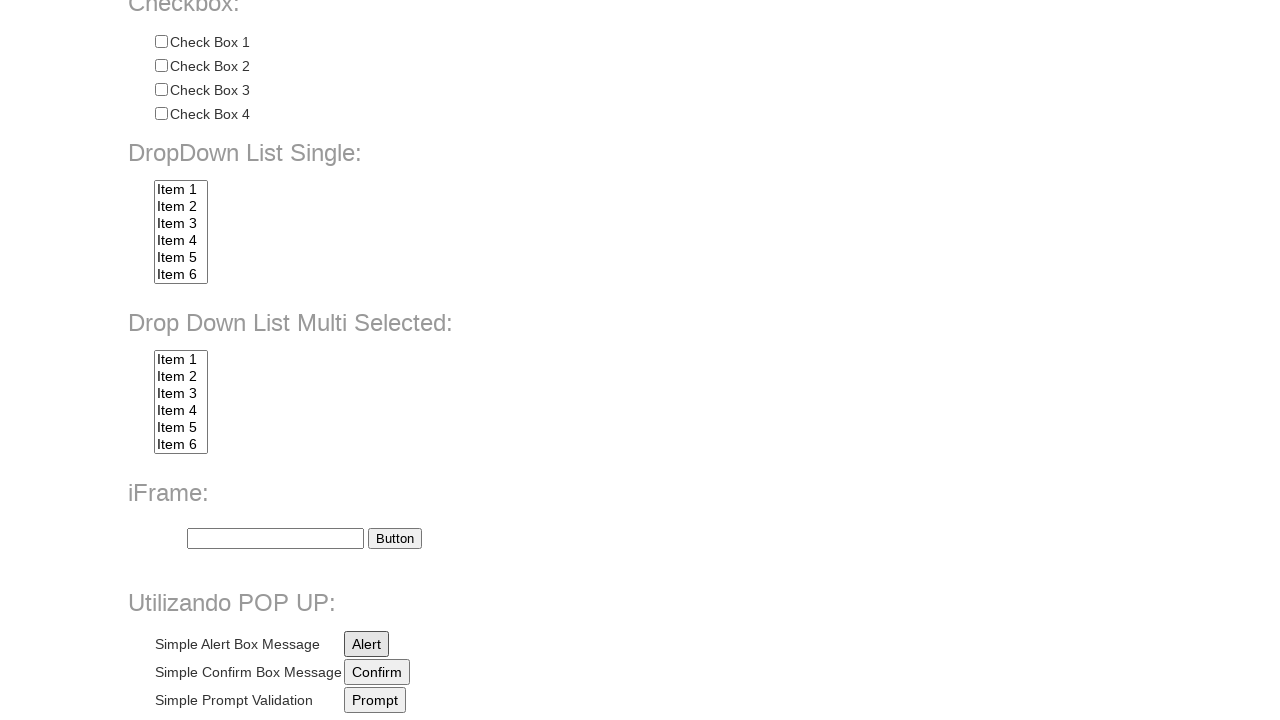

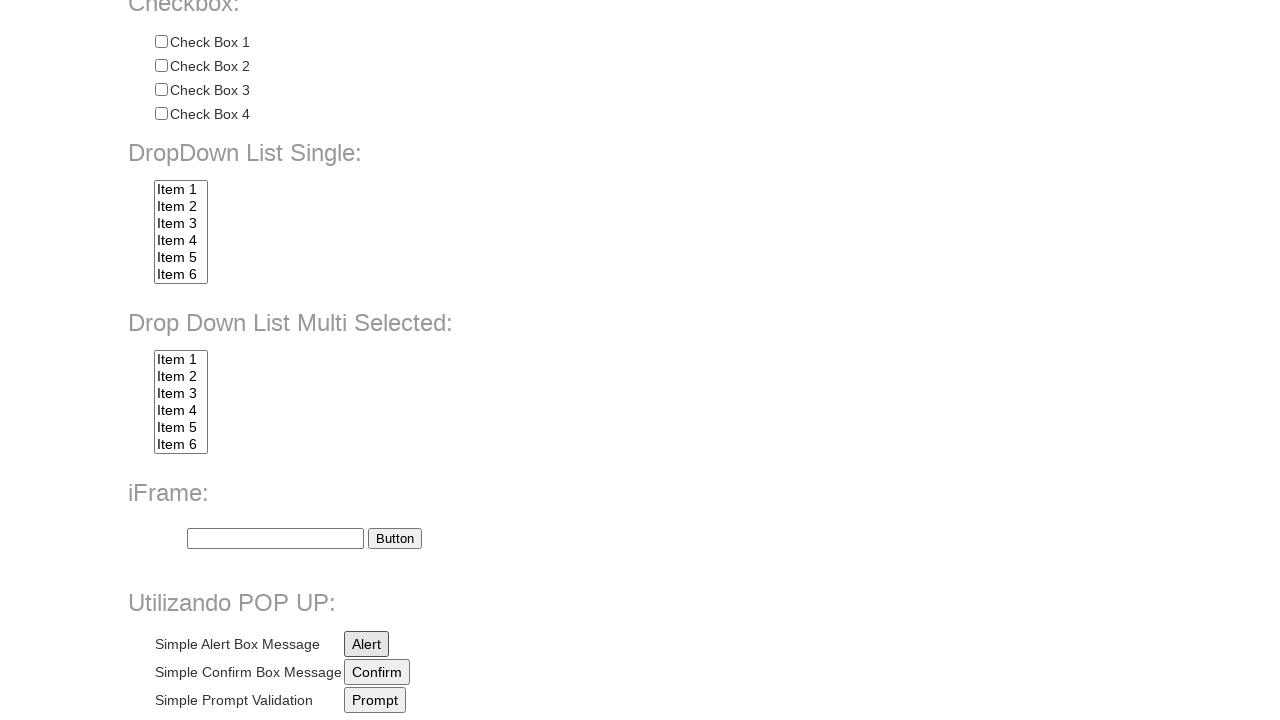